Tests the Japanese pension office search functionality by searching for a company using its corporate number and retrieving employee count information

Starting URL: https://www2.nenkin.go.jp/do/search_section/

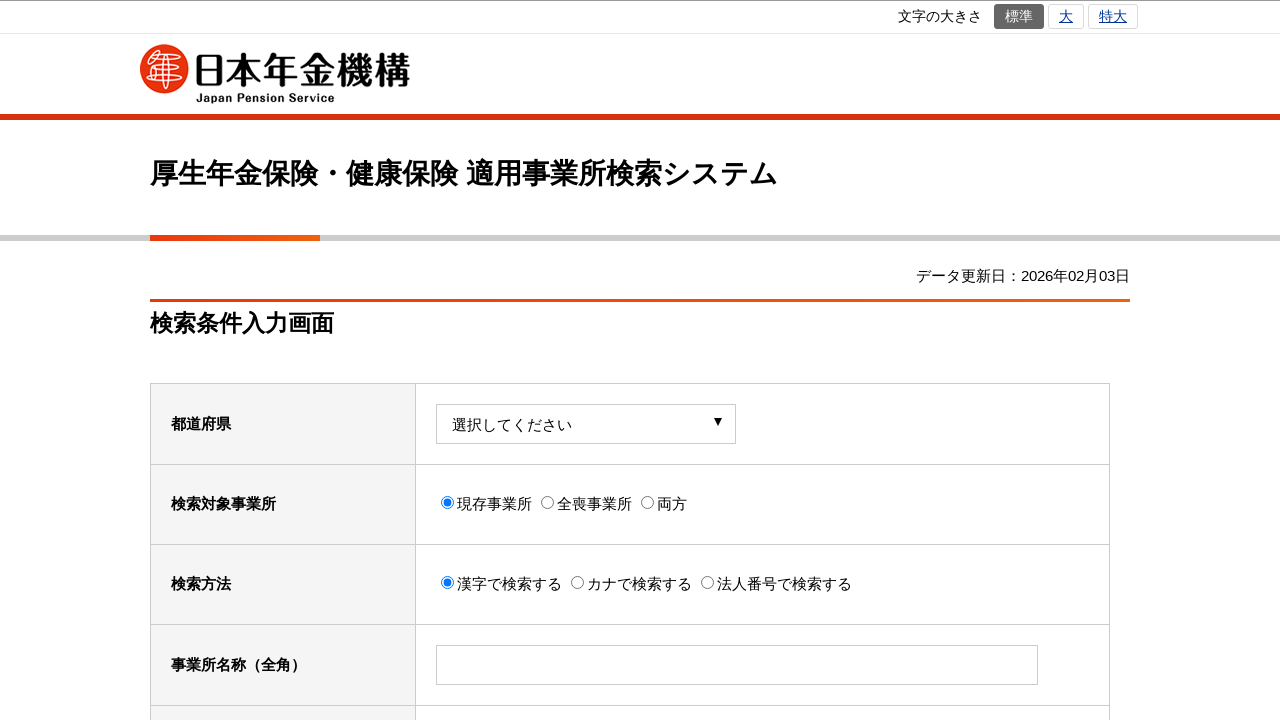

Checked radio button to search by corporate number at (708, 583) on internal:label="\u6cd5\u4eba\u756a\u53f7\u3067\u691c\u7d22\u3059\u308b"i
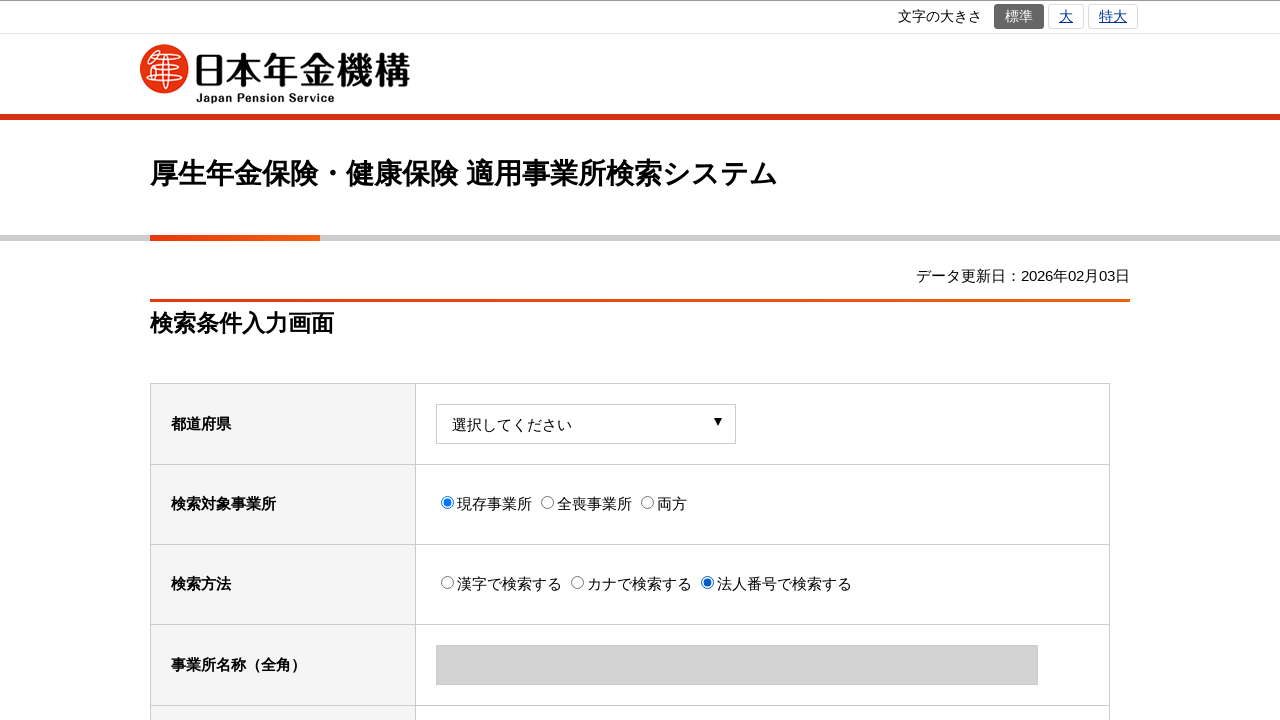

Filled corporate number field with '2010401092245' on internal:label="\u6cd5\u4eba\u756a\u53f7\uff08\u534a\u89d2\u6570\u5b5713\u6841\u
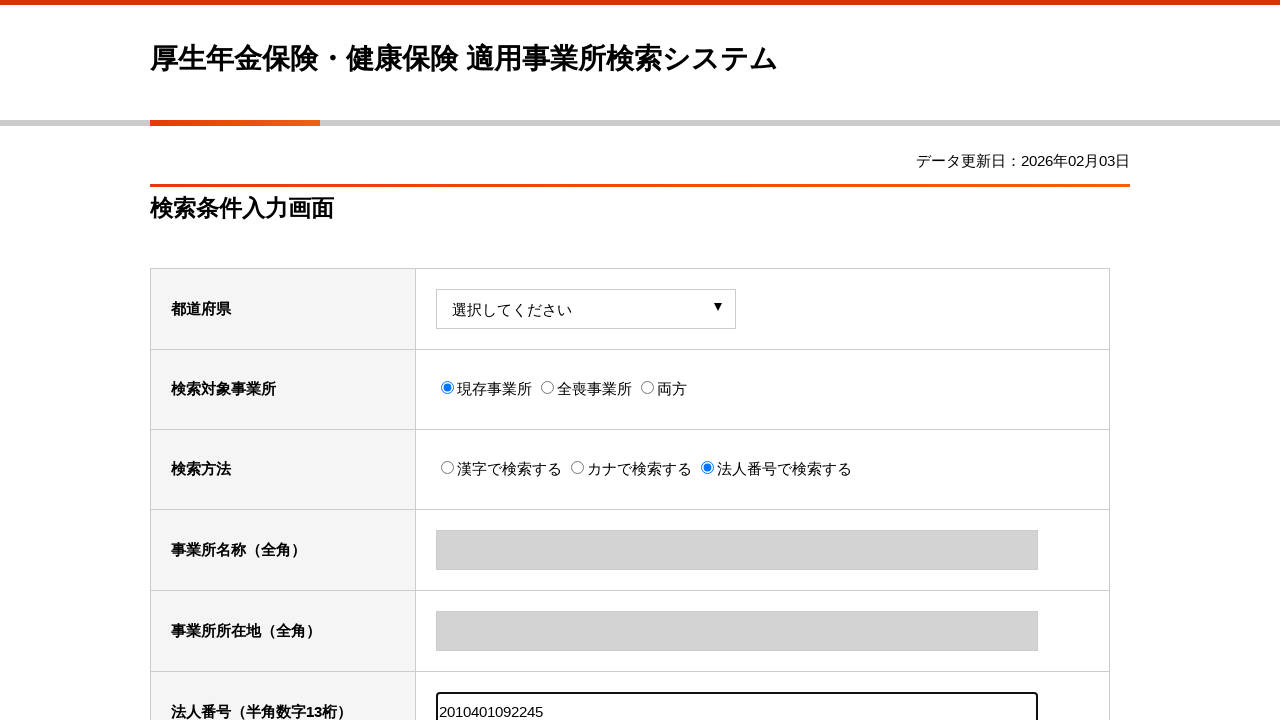

Clicked search execution button at (640, 390) on internal:role=button[name="検索実行"i]
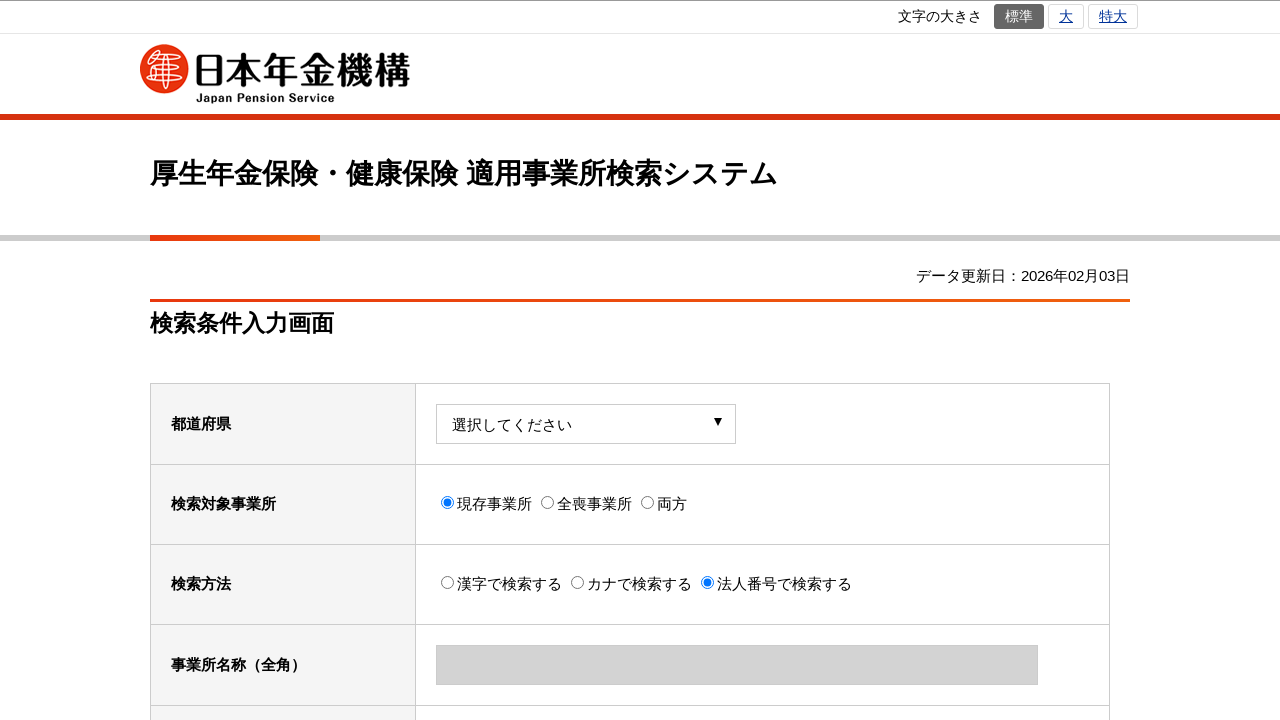

Search results loaded with employee count information visible
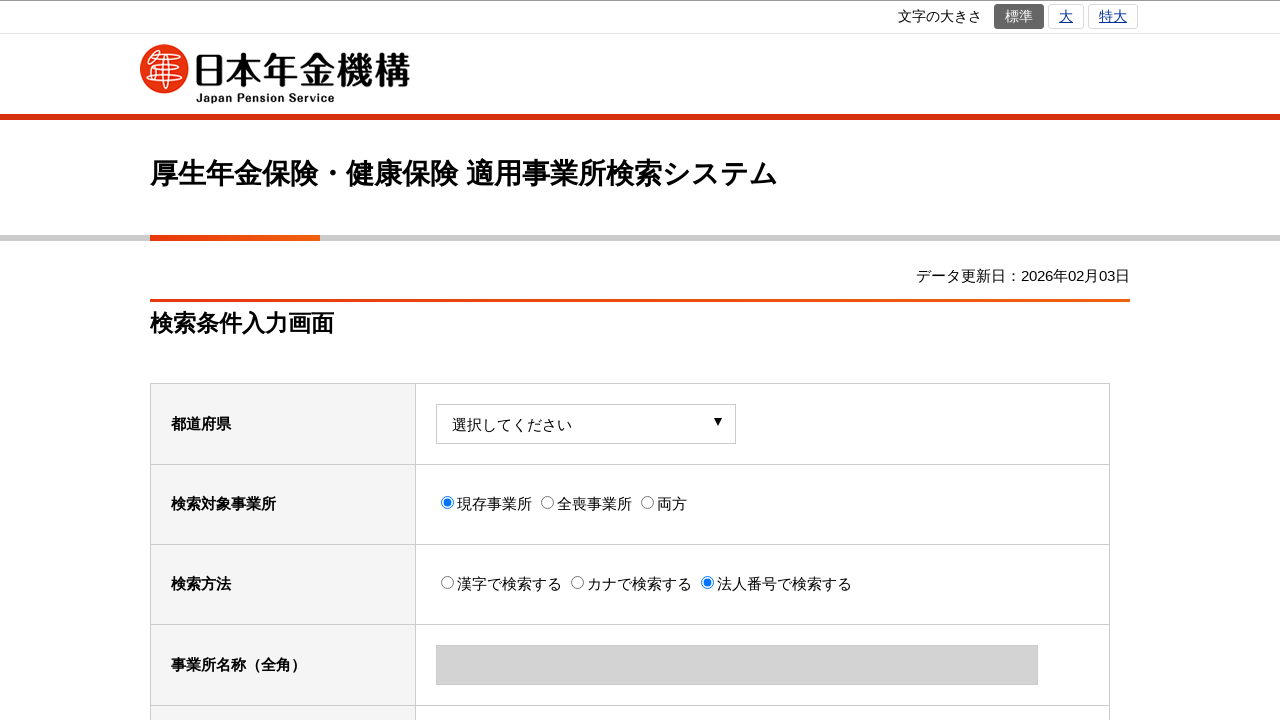

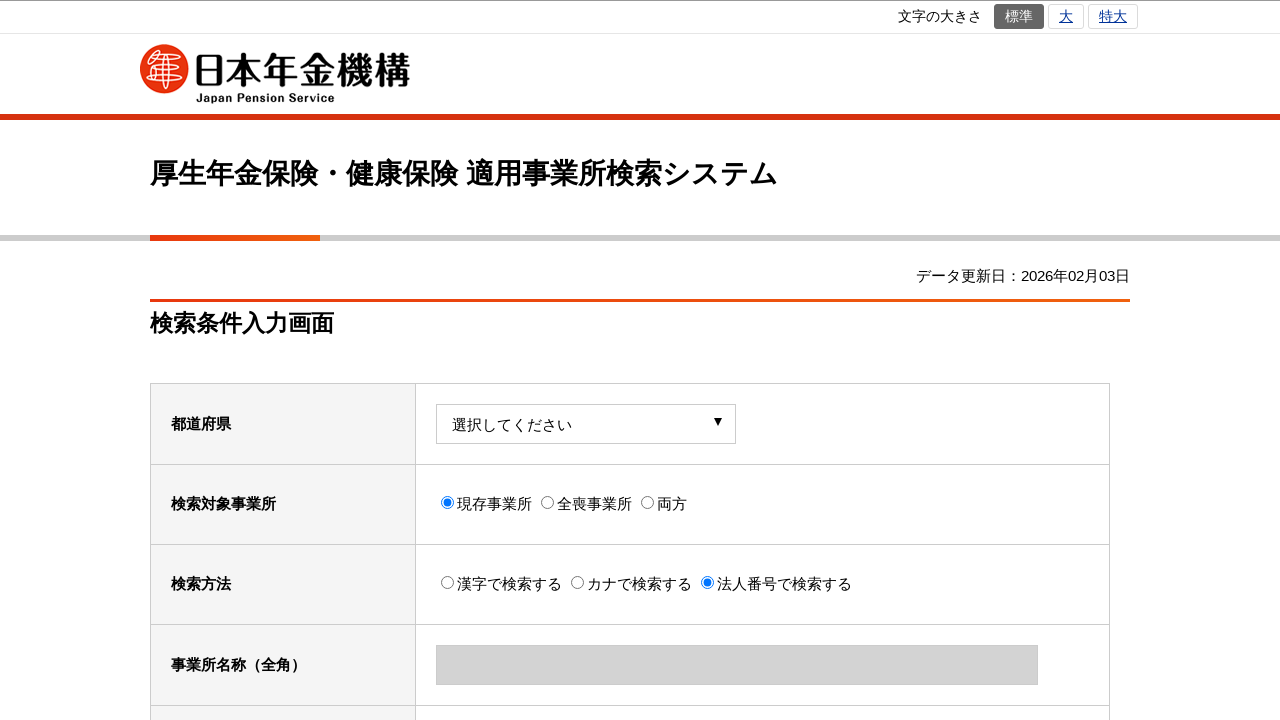